Tests the add/remove elements functionality by clicking the "Add Element" button 5 times to create delete buttons, then verifies the delete buttons are present on the page.

Starting URL: http://the-internet.herokuapp.com/add_remove_elements/

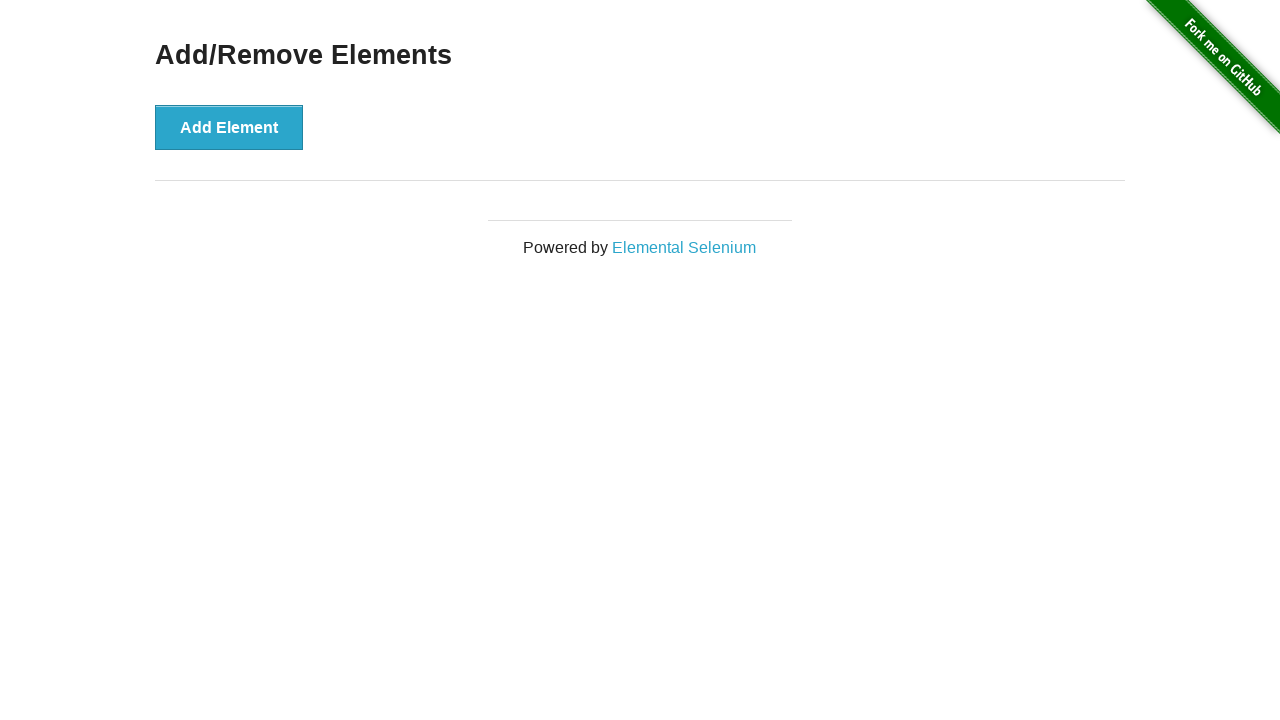

Clicked 'Add Element' button at (229, 127) on button:text("Add Element")
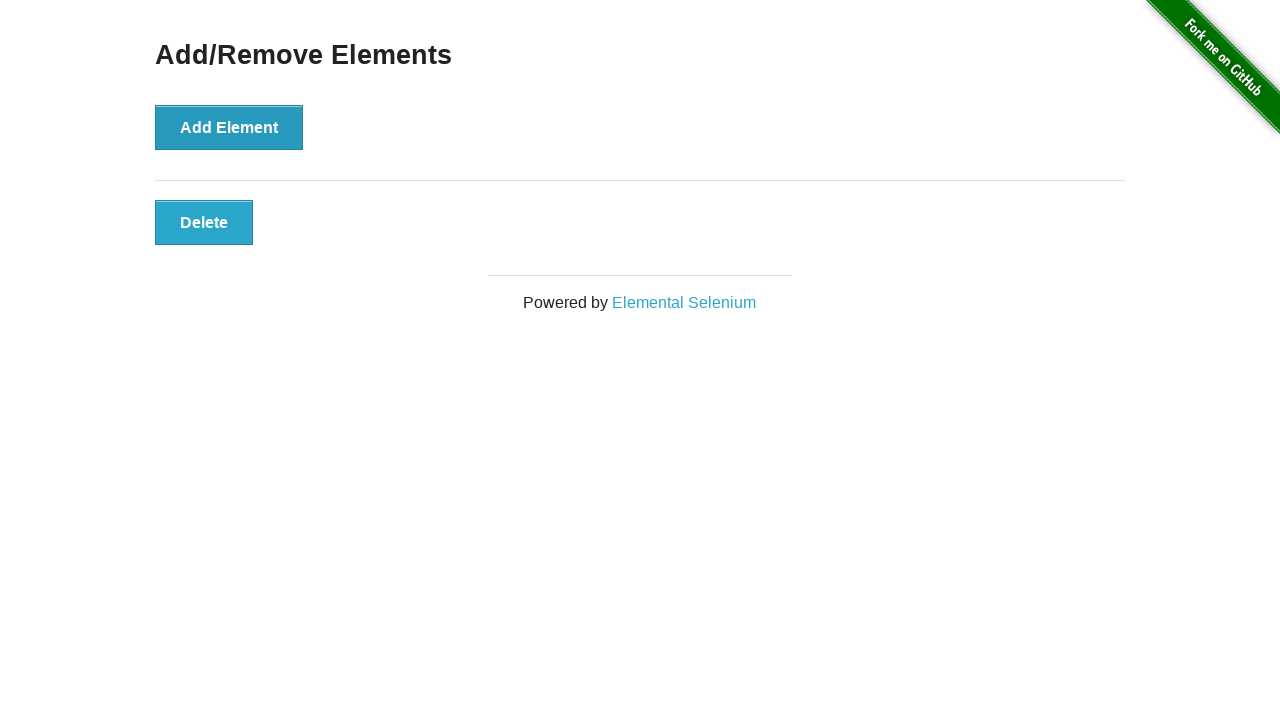

Clicked 'Add Element' button at (229, 127) on button:text("Add Element")
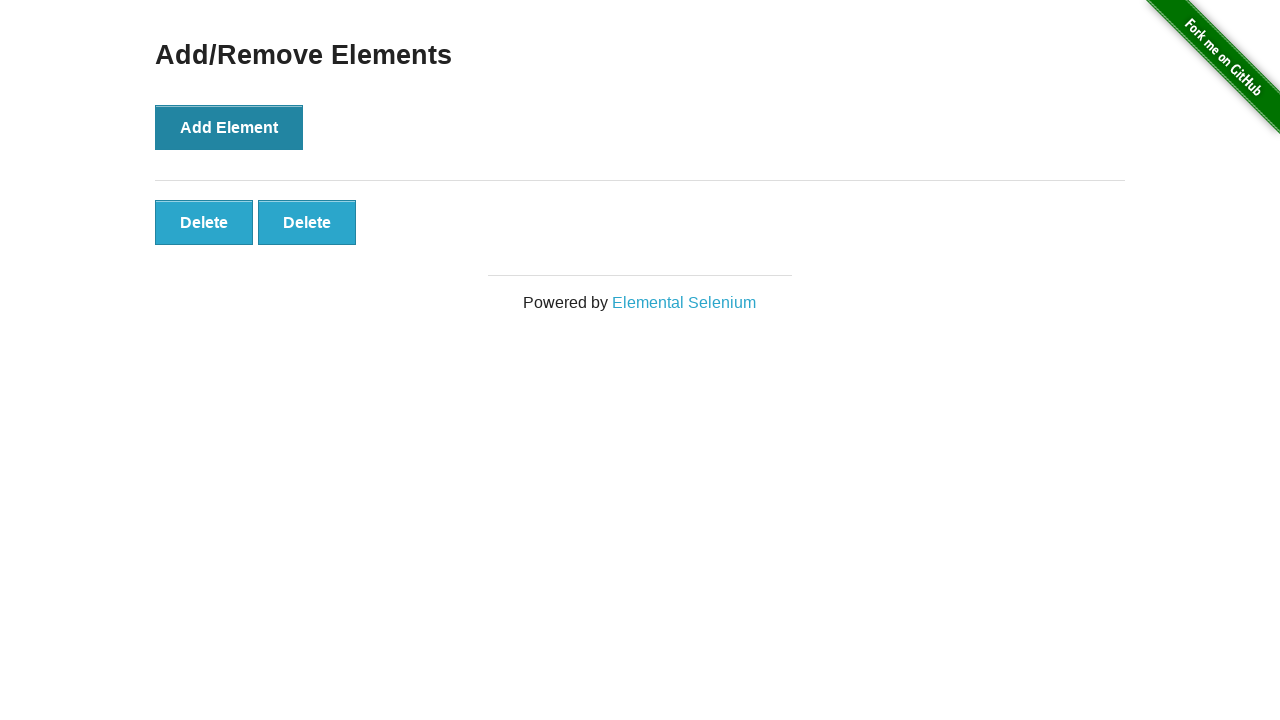

Clicked 'Add Element' button at (229, 127) on button:text("Add Element")
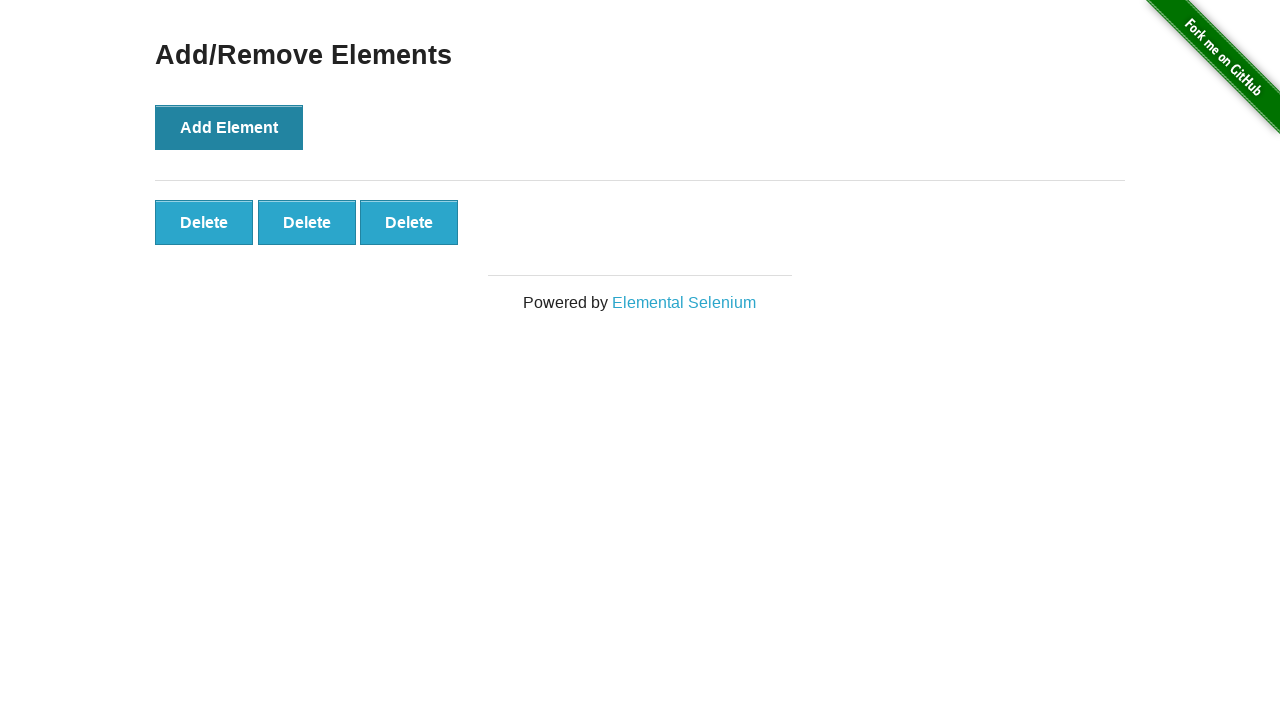

Clicked 'Add Element' button at (229, 127) on button:text("Add Element")
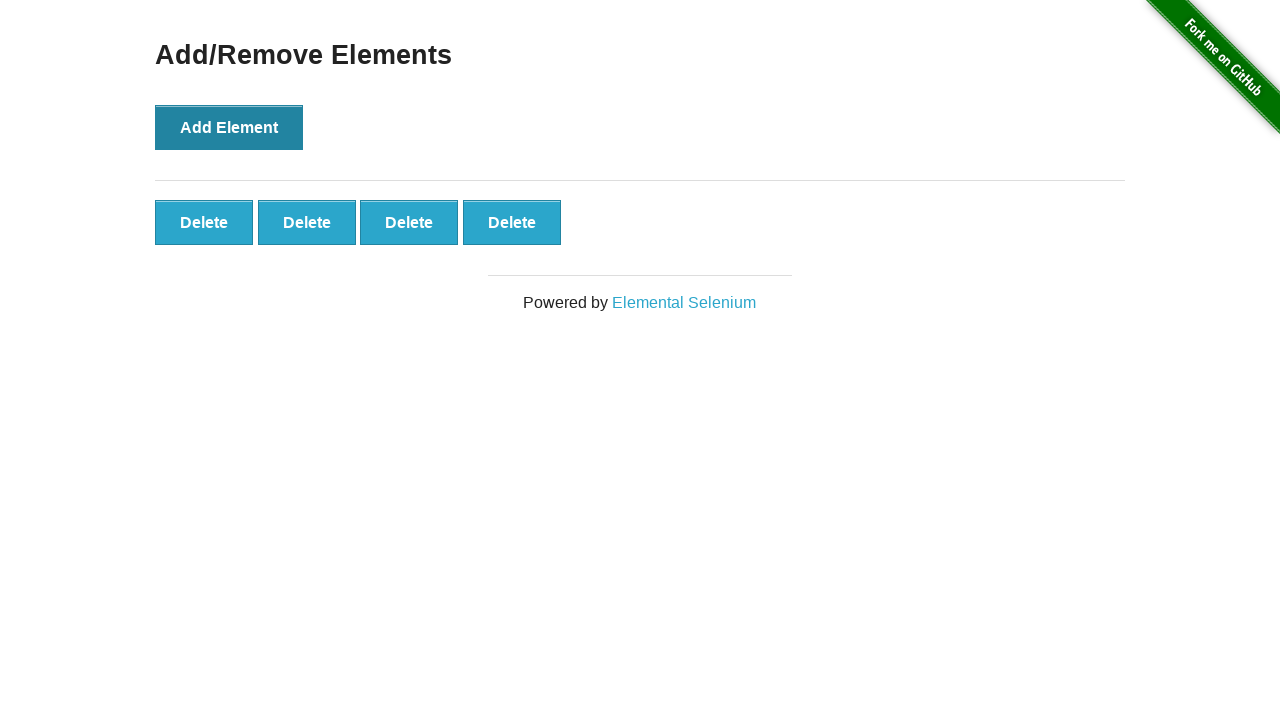

Clicked 'Add Element' button at (229, 127) on button:text("Add Element")
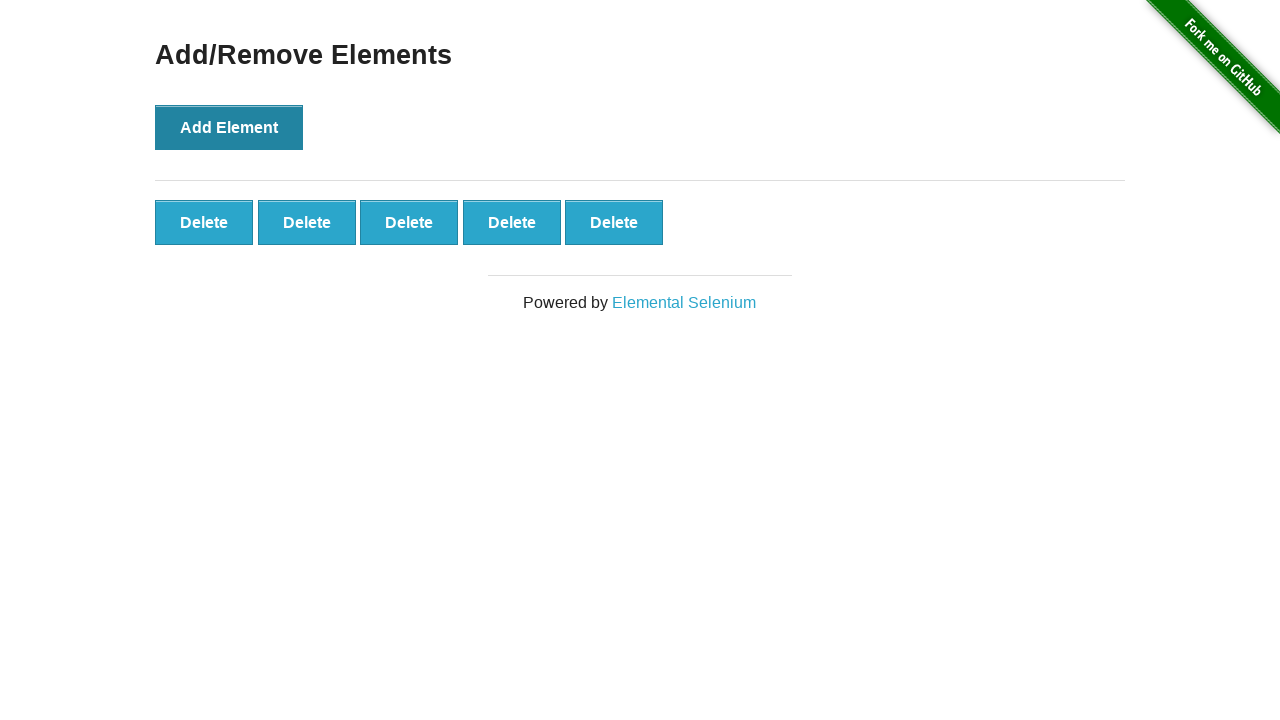

Waited for delete buttons to appear
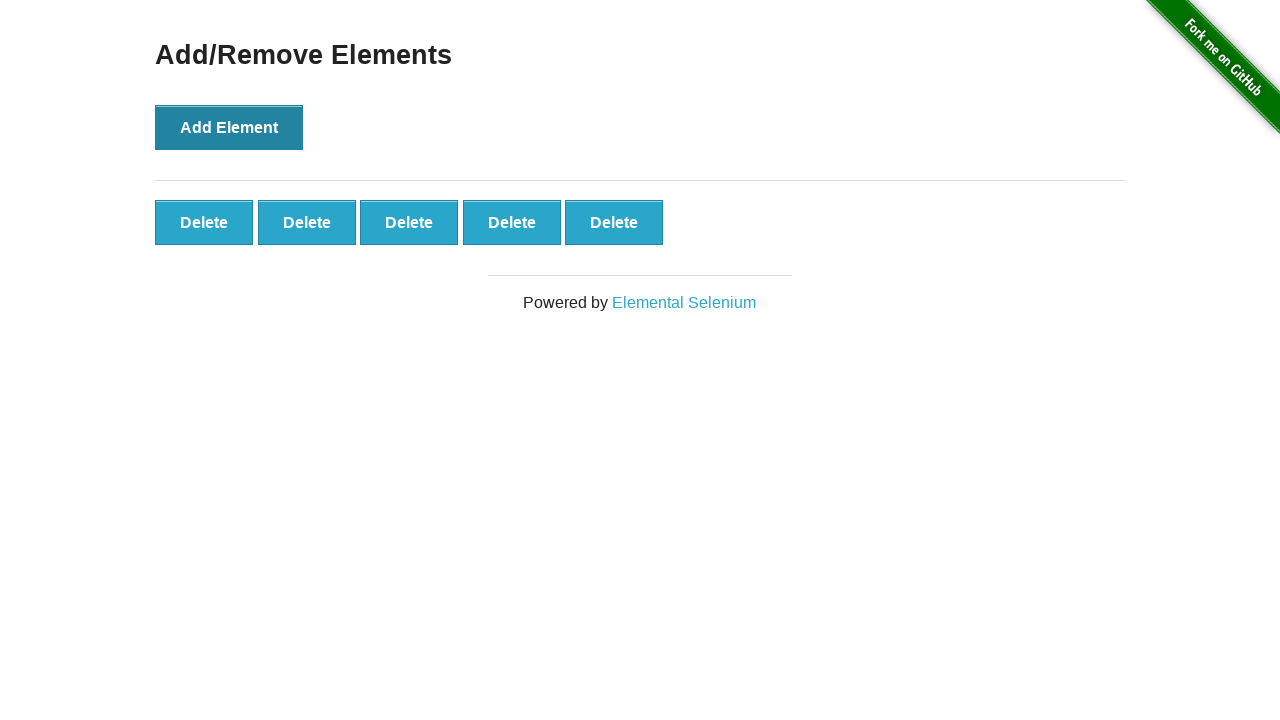

Retrieved all delete buttons from the page
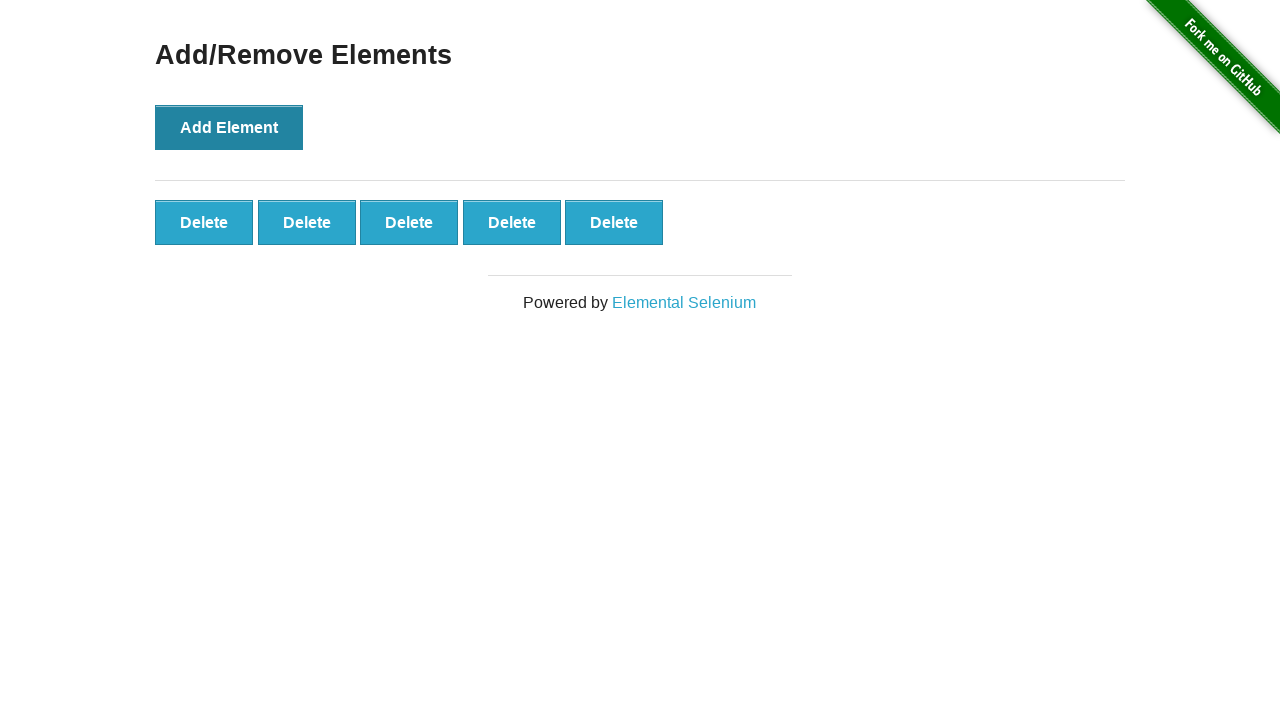

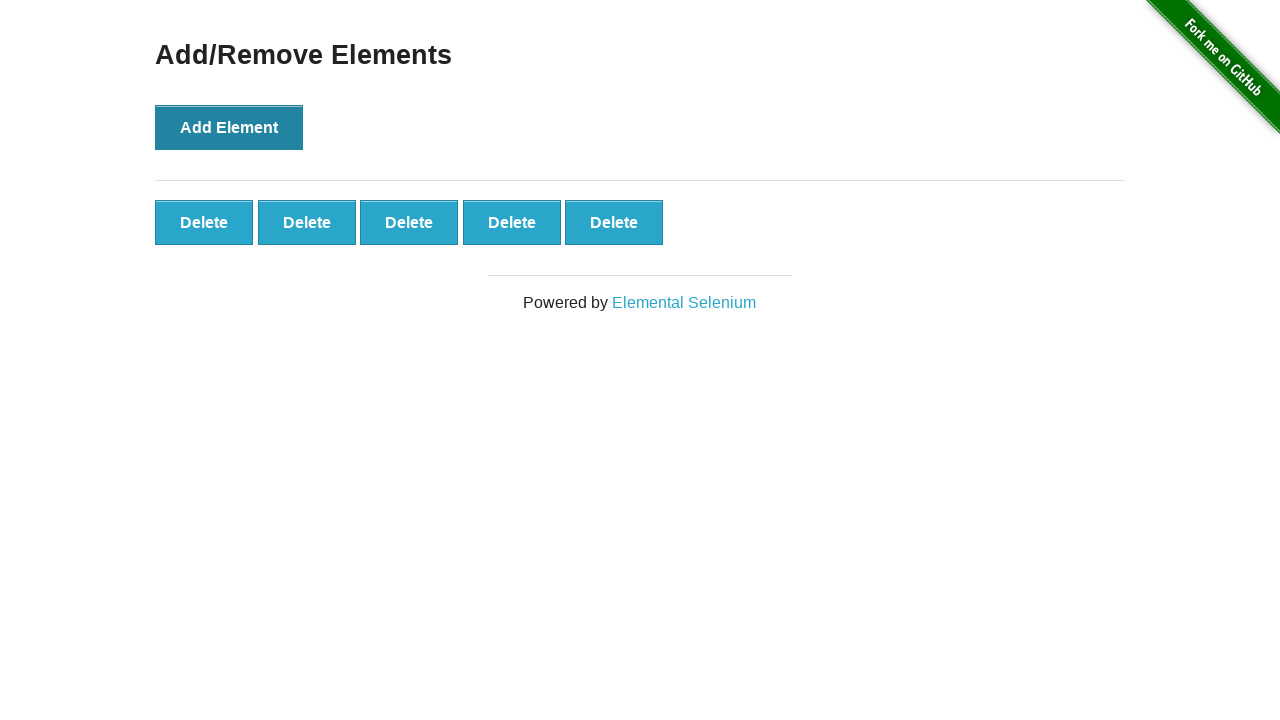